Tests dynamic loading functionality by clicking a start button and waiting for content to appear

Starting URL: https://automationfc.github.io/dynamic-loading/

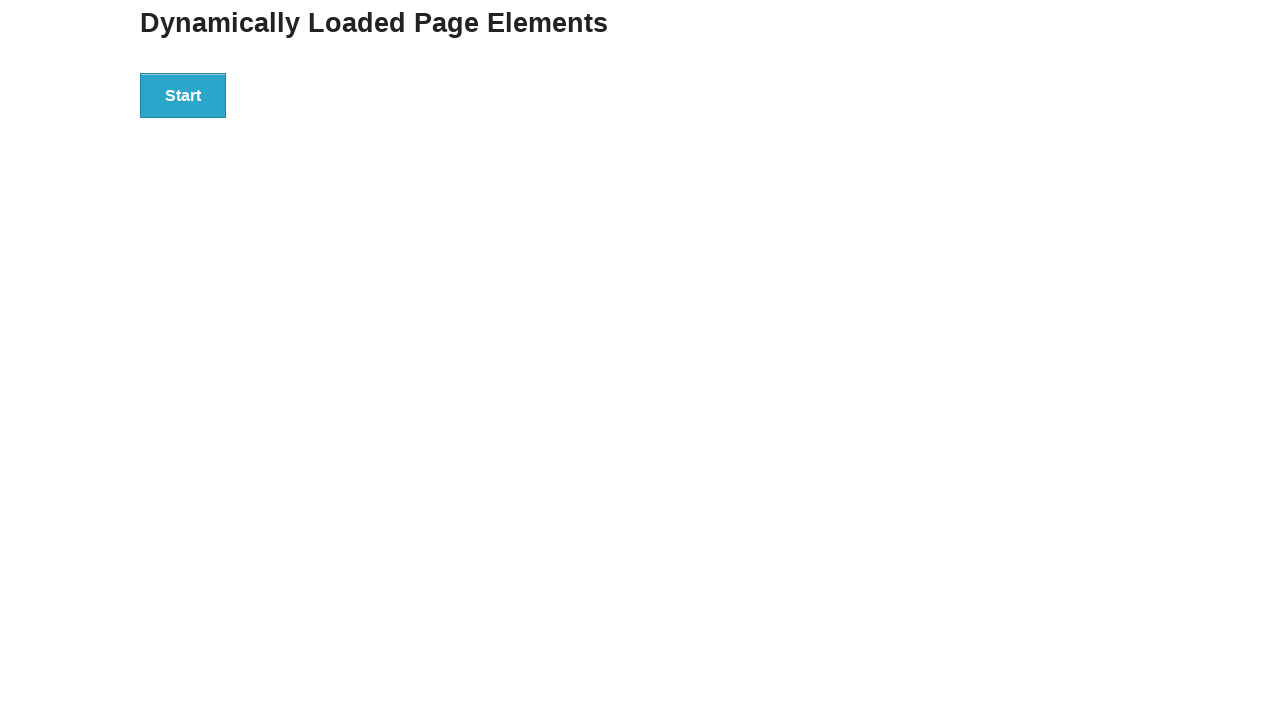

Navigated to dynamic loading test page
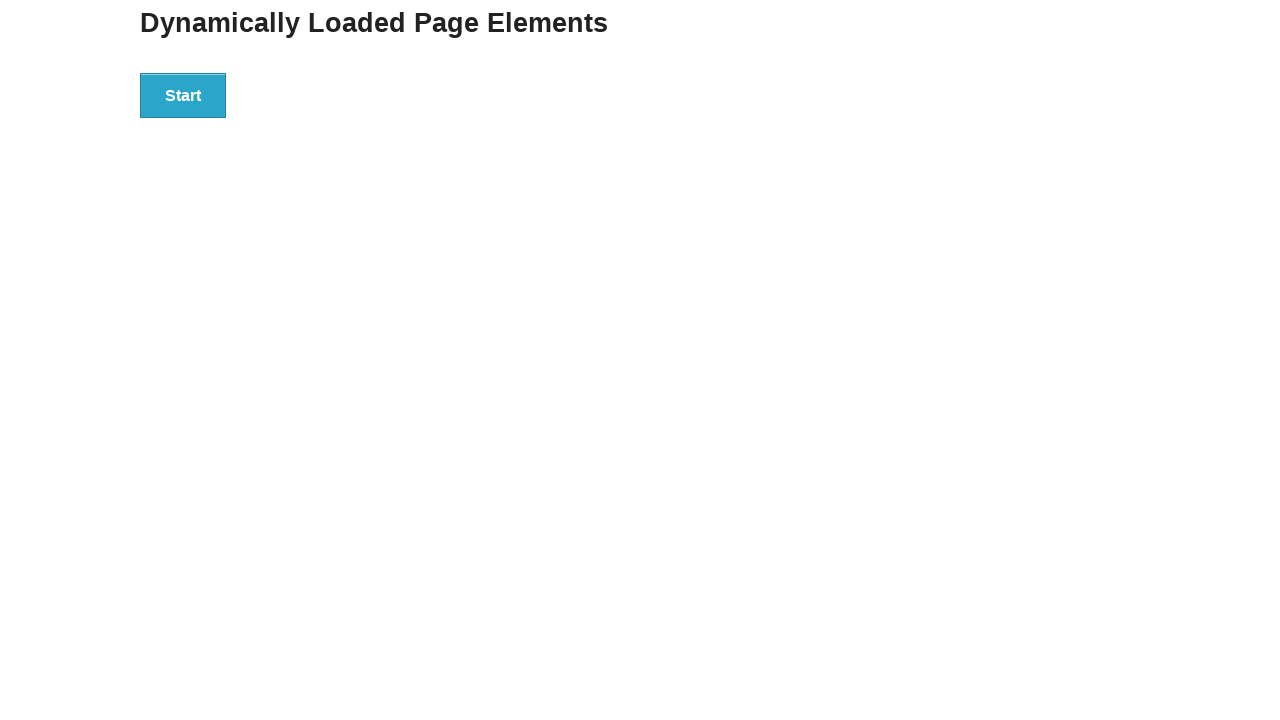

Clicked the start button to initiate dynamic loading at (183, 95) on div#start > button
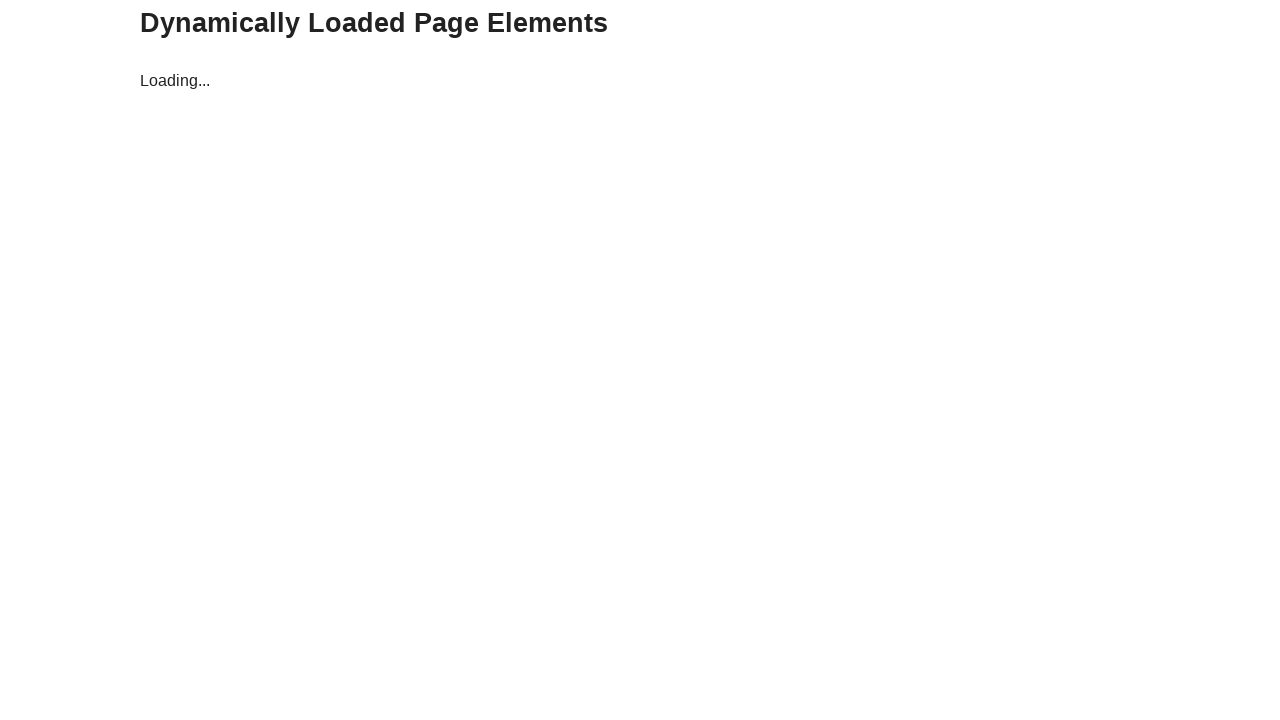

Dynamic content loaded and became visible
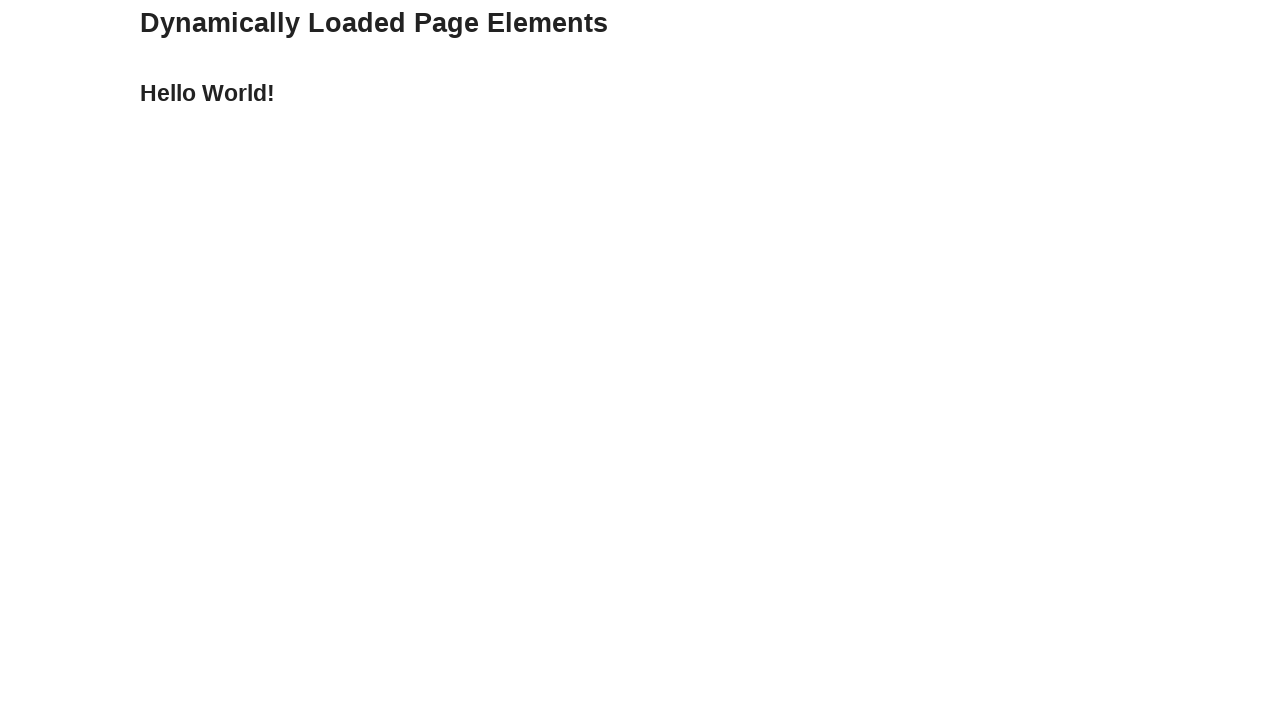

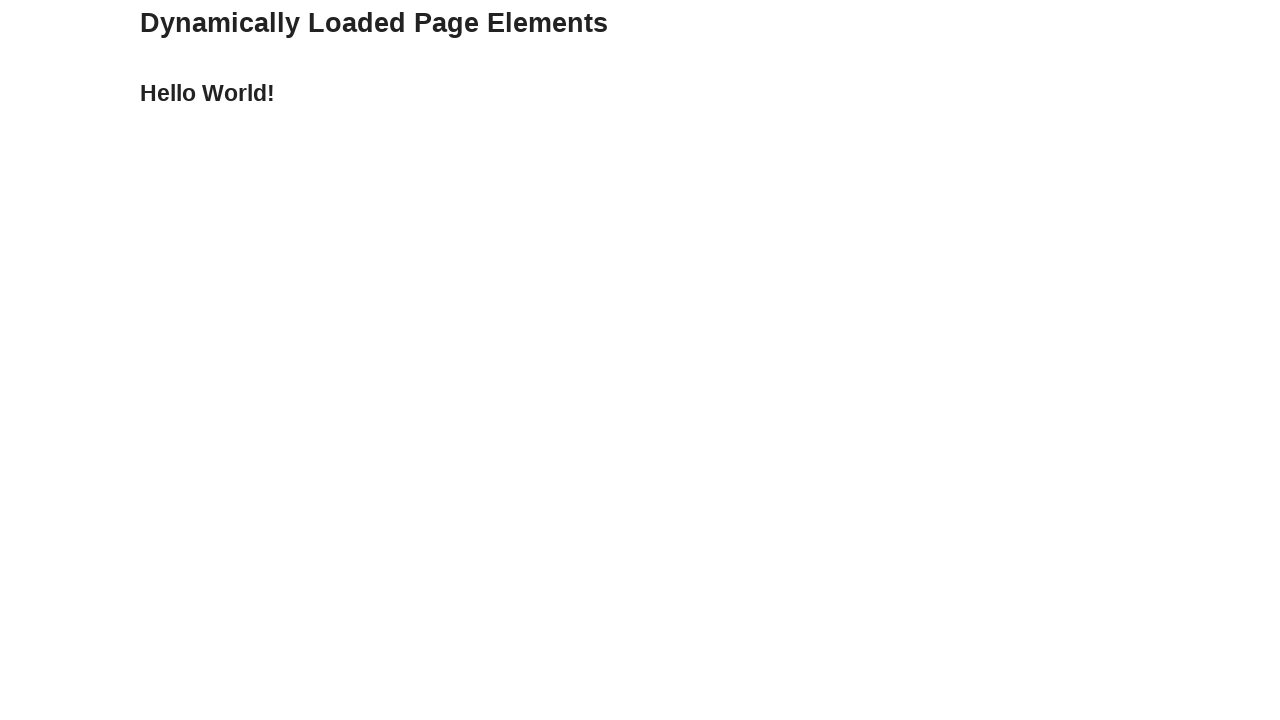